Tests nested iframe handling by switching from the main page to a parent frame, then to a child frame, and verifying the text content in each frame before returning to the default content.

Starting URL: https://demoqa.com/nestedframes

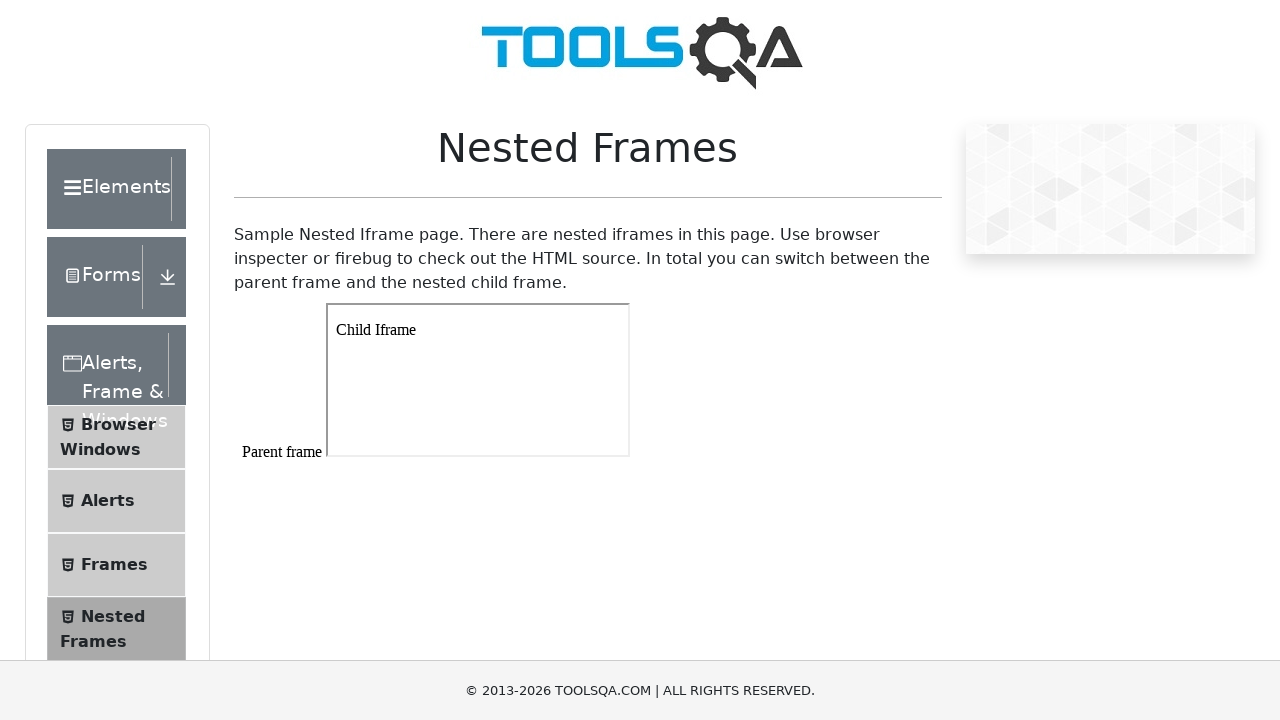

Navigated to nested frames demo page
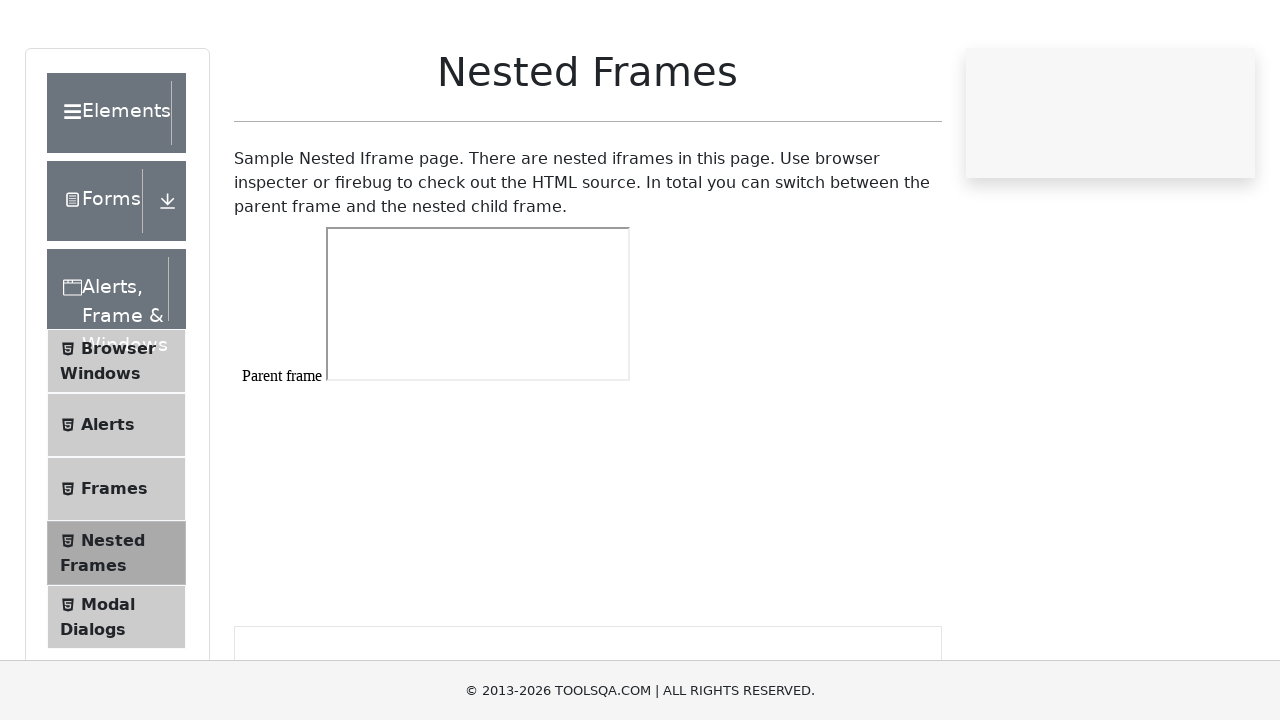

Located parent frame (frame1)
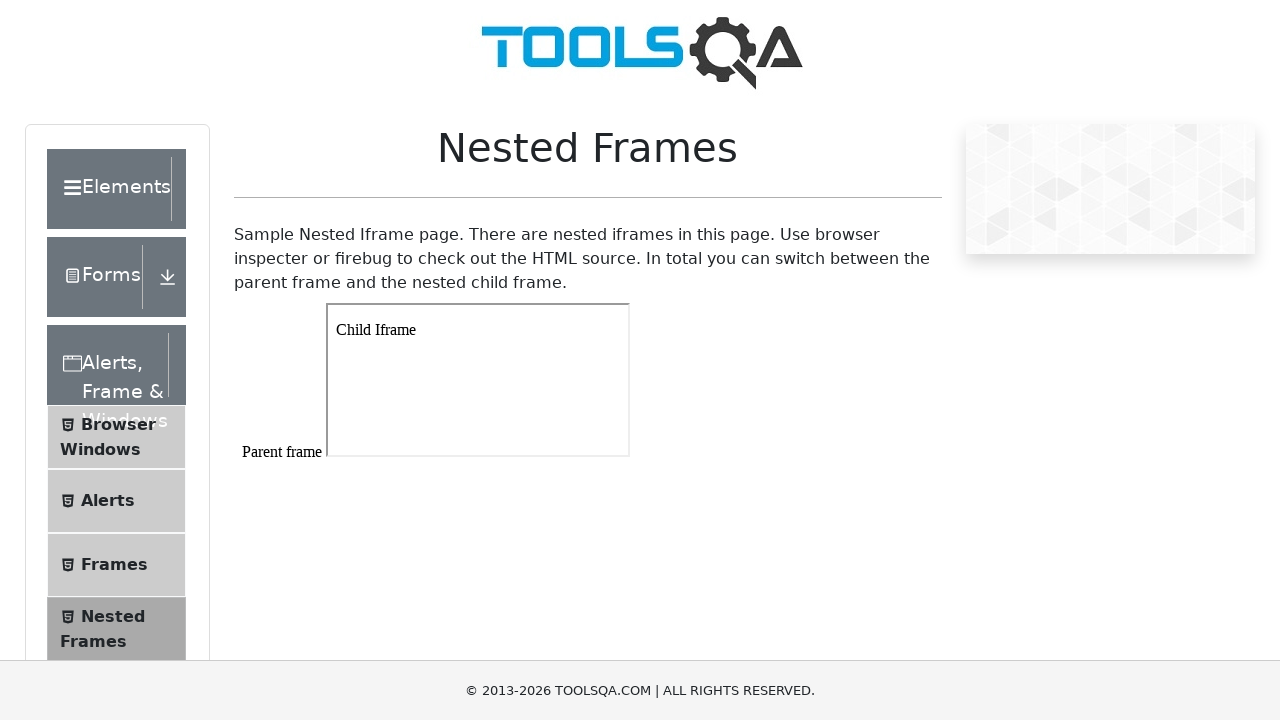

Retrieved parent frame text content: '
Parent frame



'
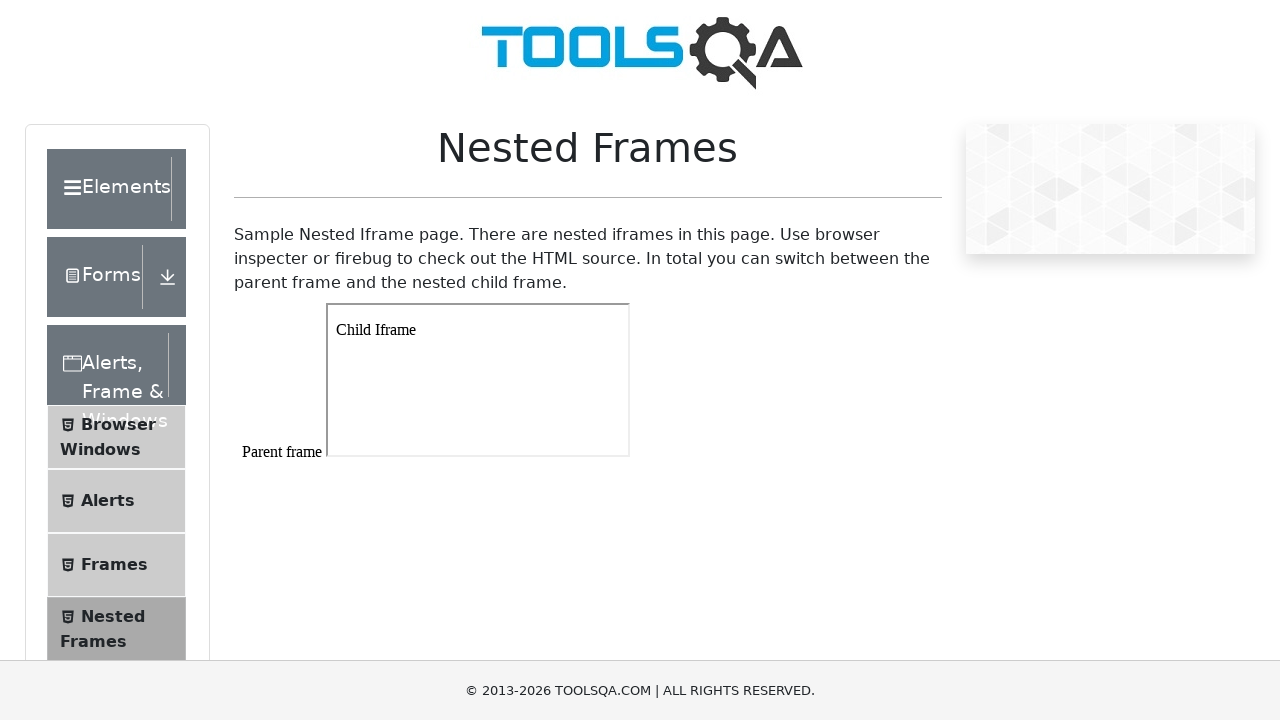

Located child frame inside parent frame
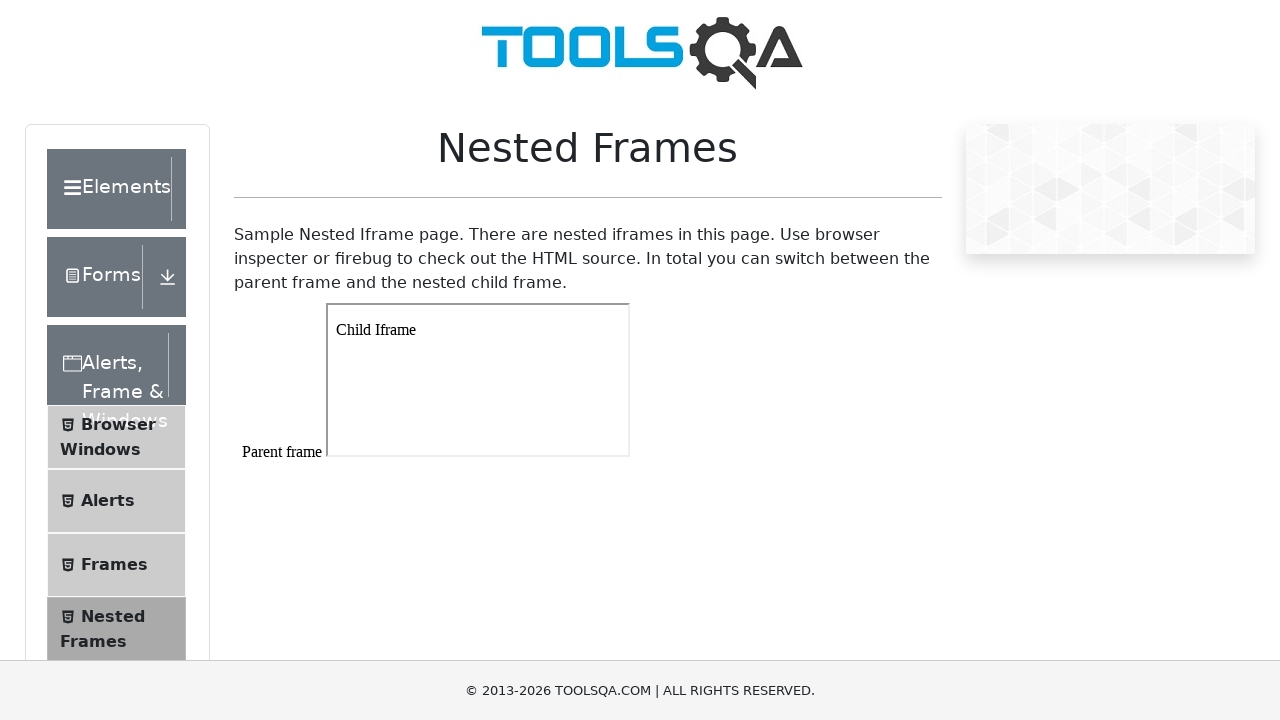

Retrieved child frame text content: 'Child Iframe'
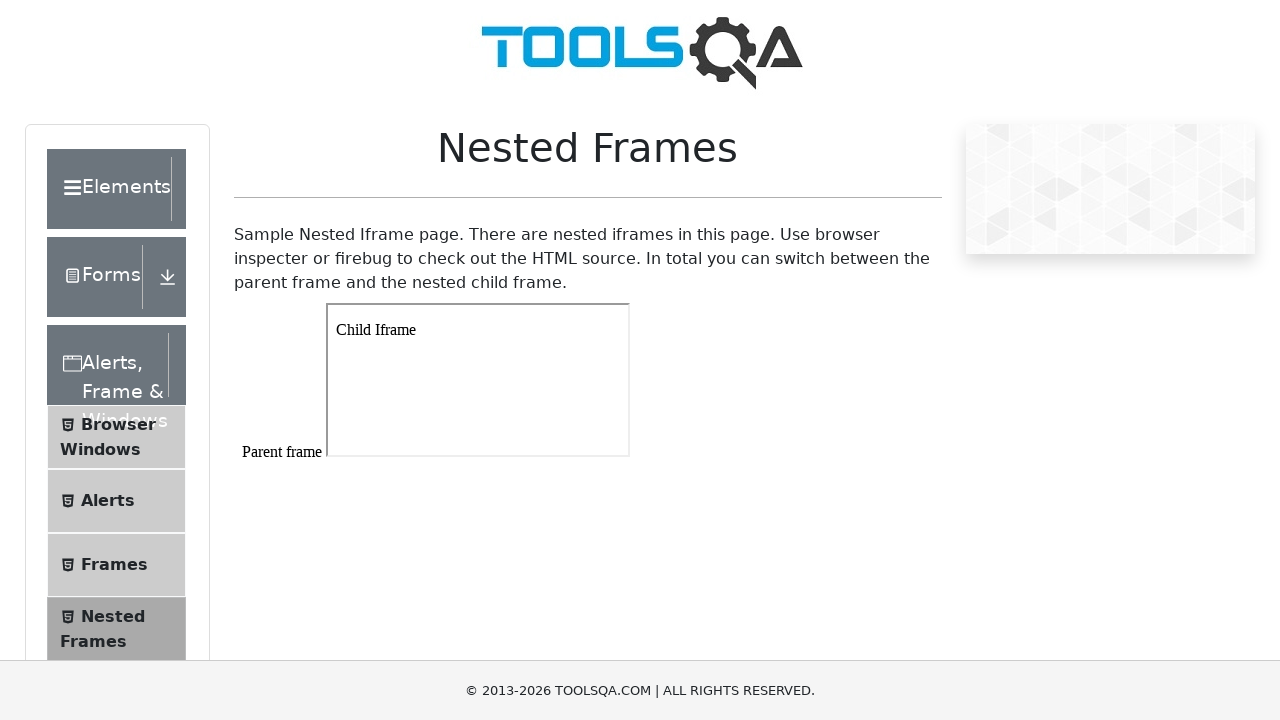

Completed nested iframe navigation test - automatic return to default content
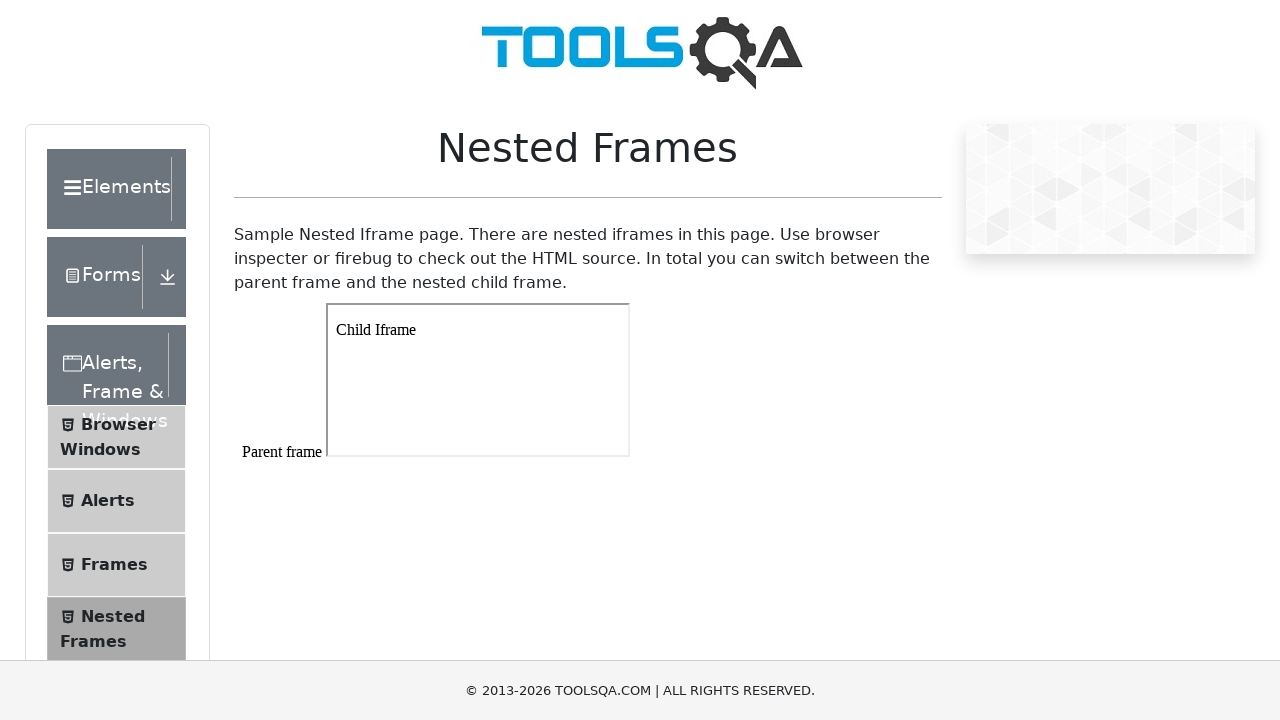

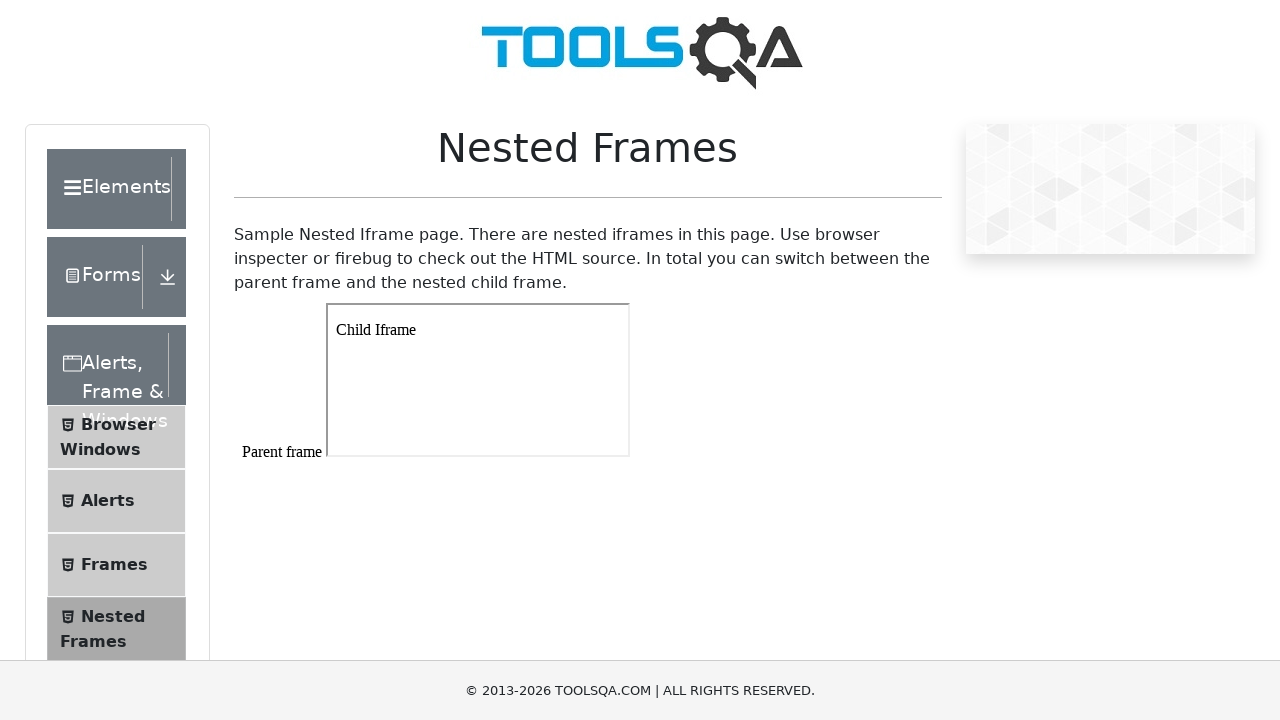